Tests navigation within the current window by clicking a link and then going back

Starting URL: https://aquabottesting.com/index.html

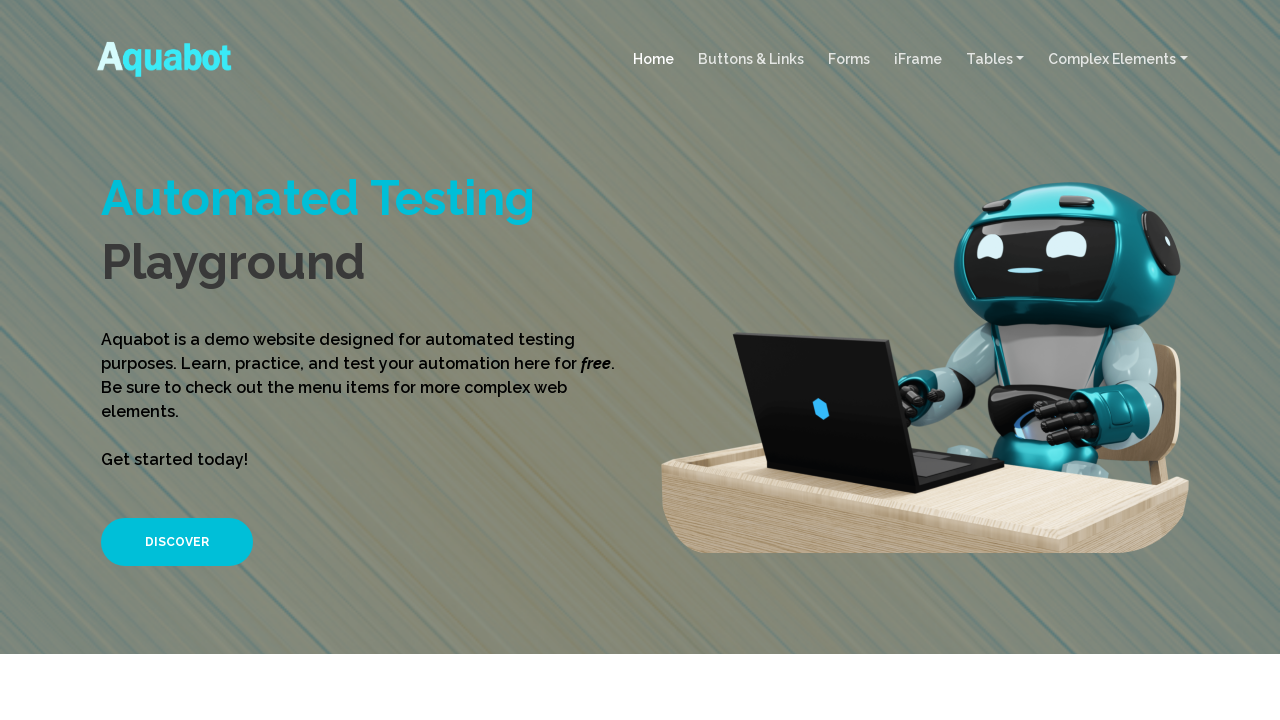

Clicked DISCOVER button at (177, 542) on xpath=//*[text()='DISCOVER']
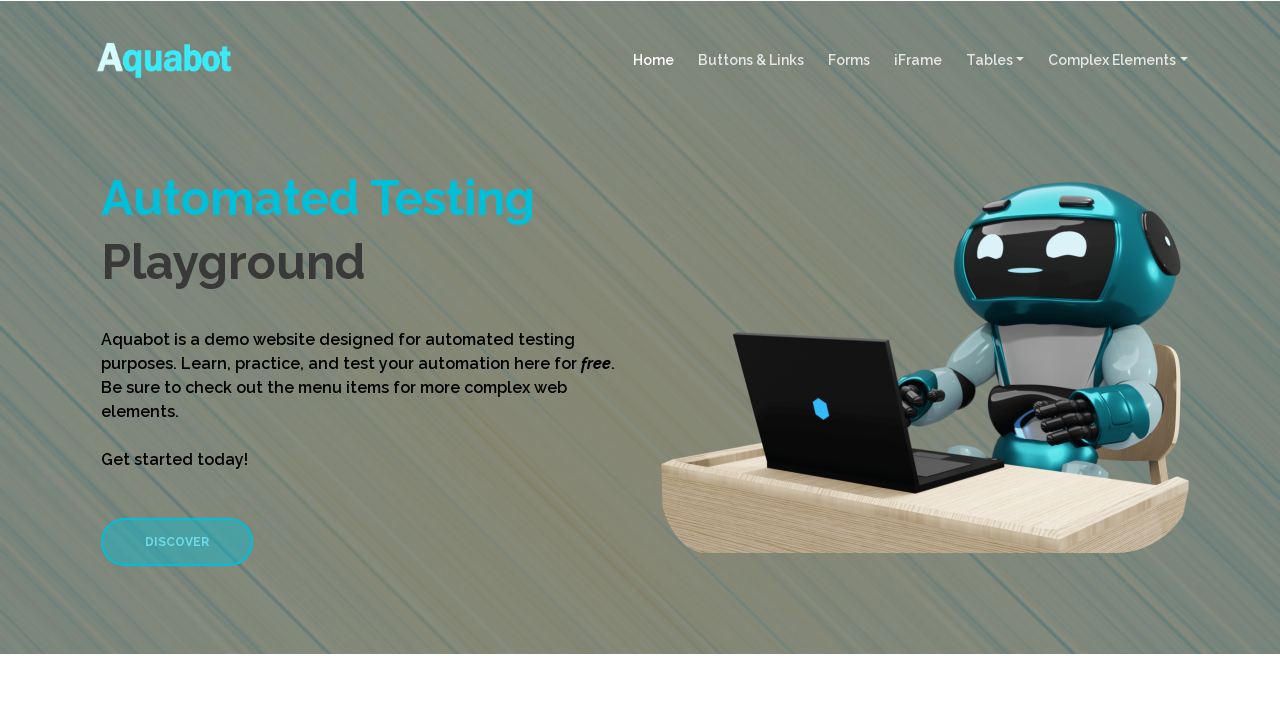

Waited for new-window-link to be visible
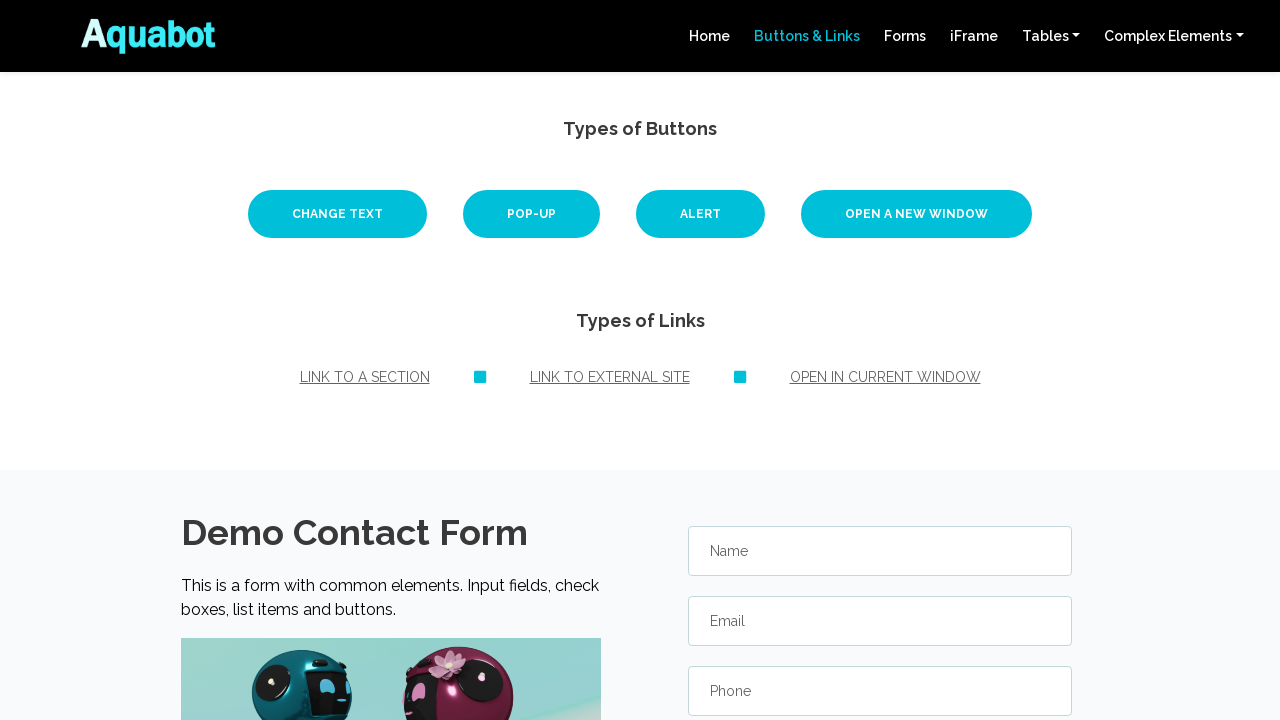

Clicked link to open in current window at (885, 377) on #new-window-link
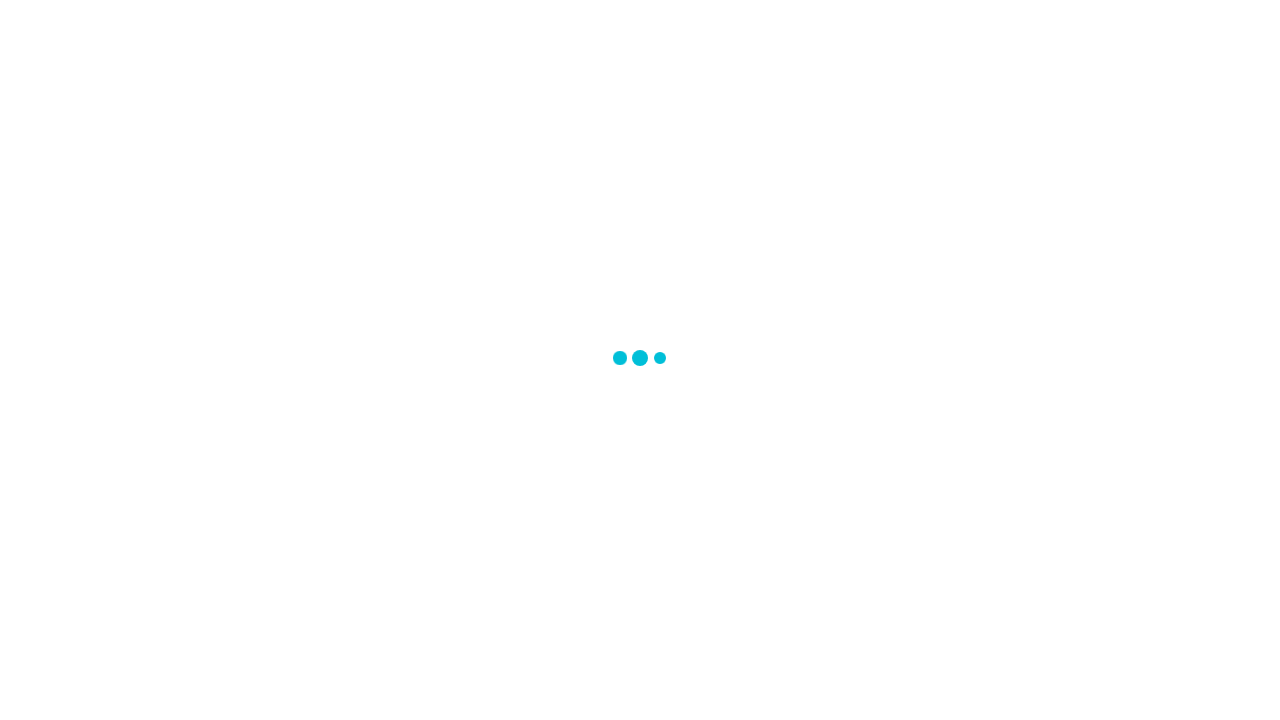

Waited for h1 heading to be visible on new page
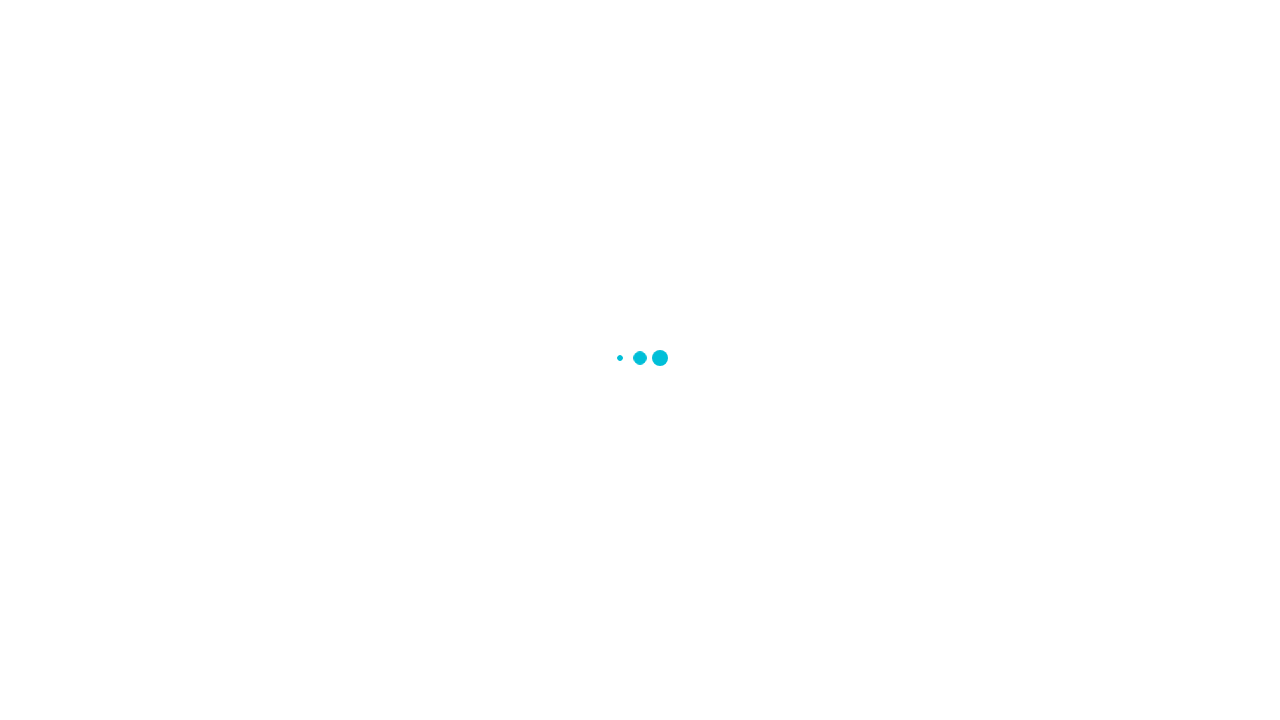

Clicked GO BACK button at (640, 368) on xpath=//*[text()='GO BACK']
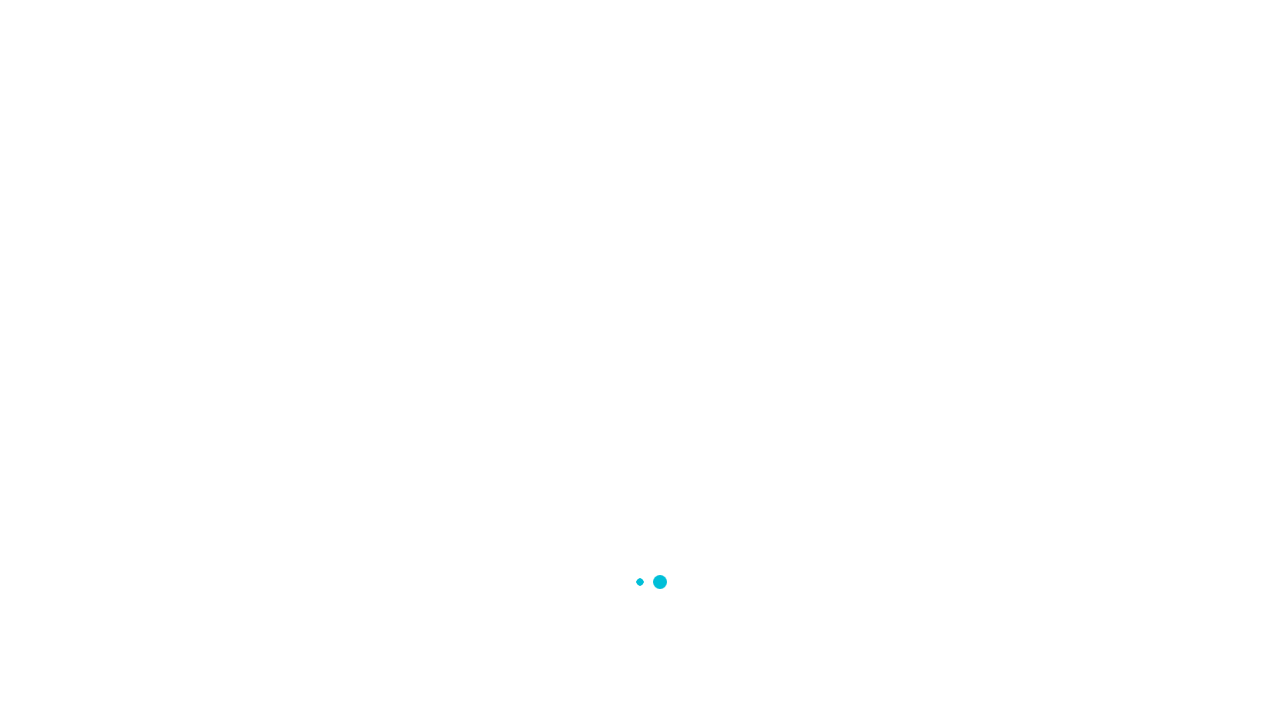

Waited for h2 heading to be visible after navigating back
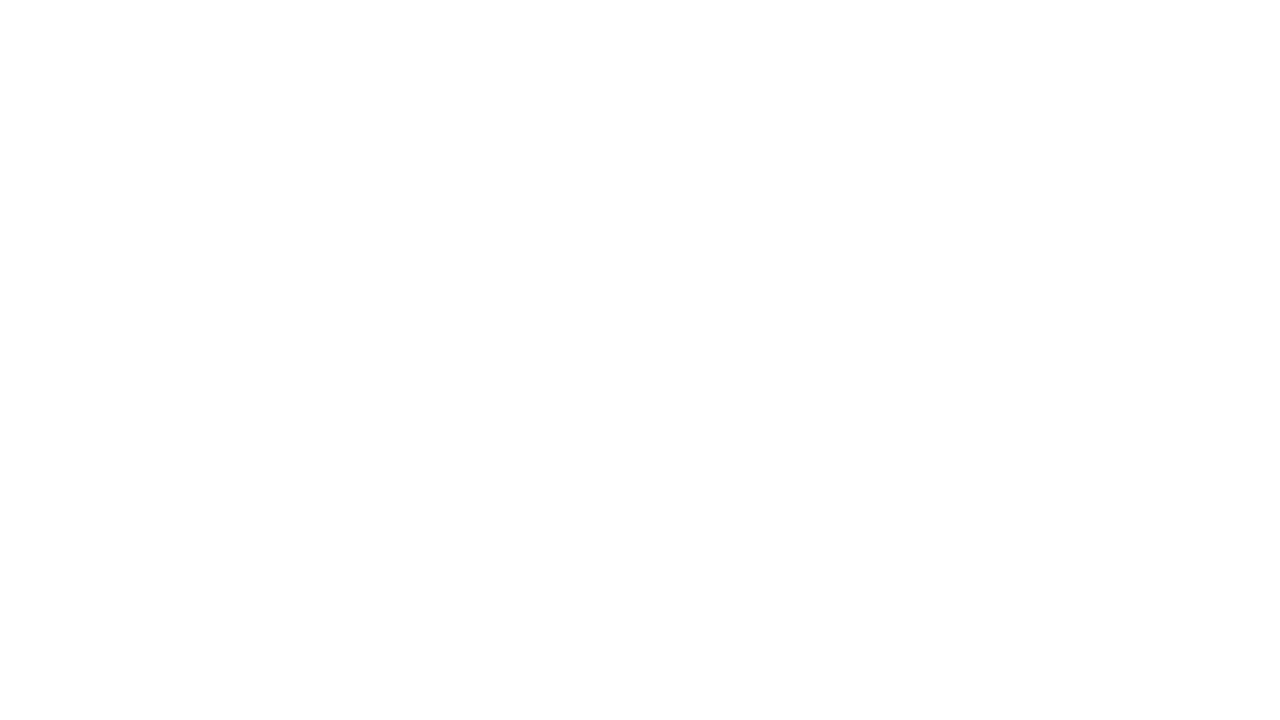

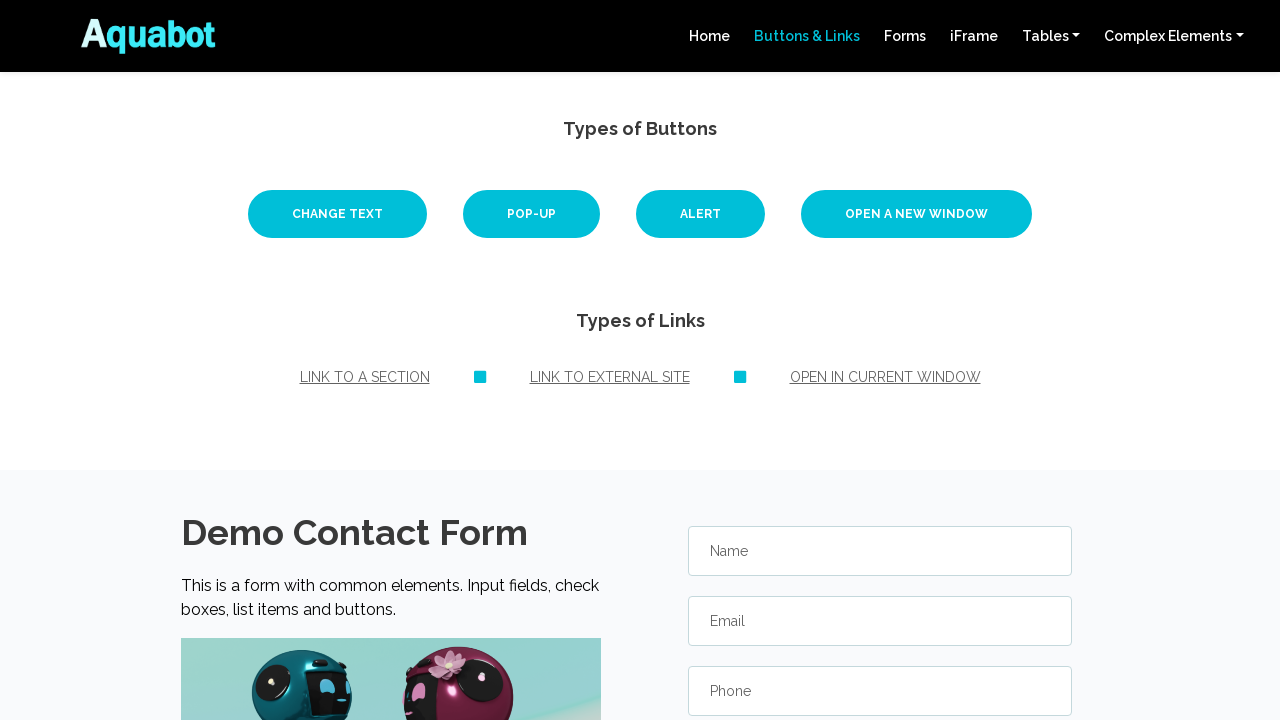